Tests infinite scroll functionality on a masonry layout demo page by scrolling down multiple times and verifying that new images load as the page height increases.

Starting URL: https://infinite-scroll.com/demo/masonry/

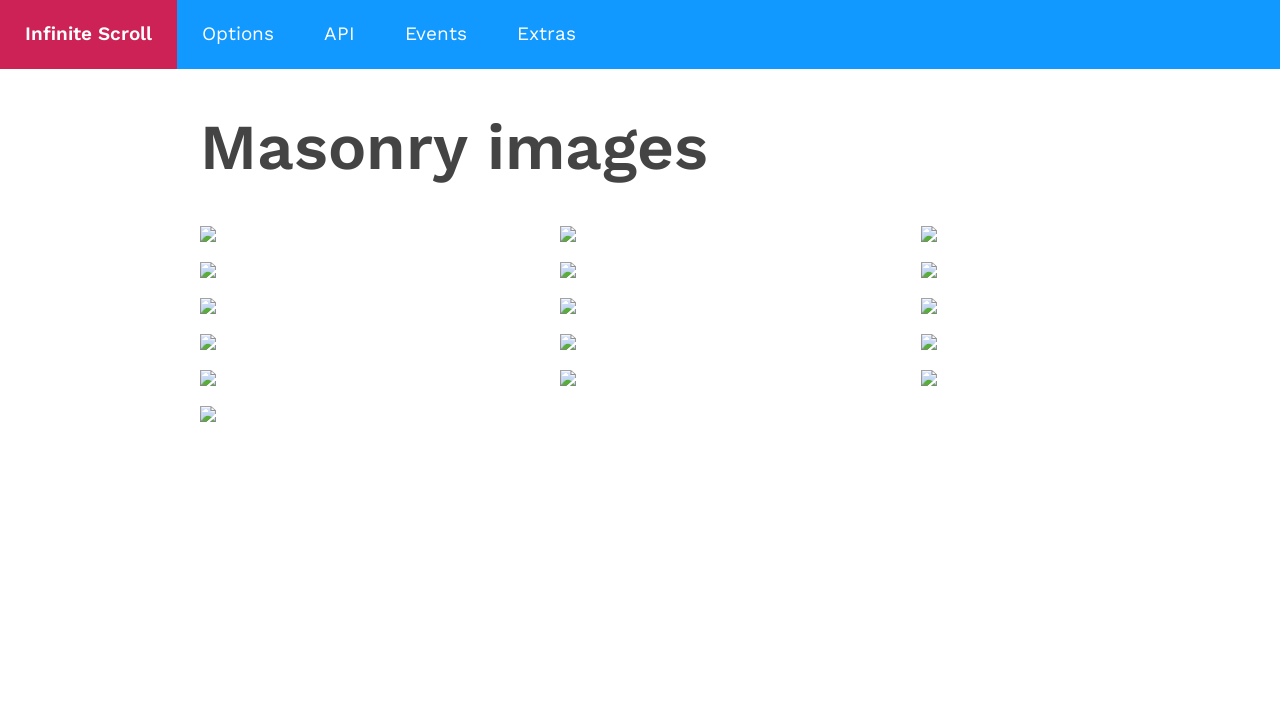

Waited 3 seconds for initial page load
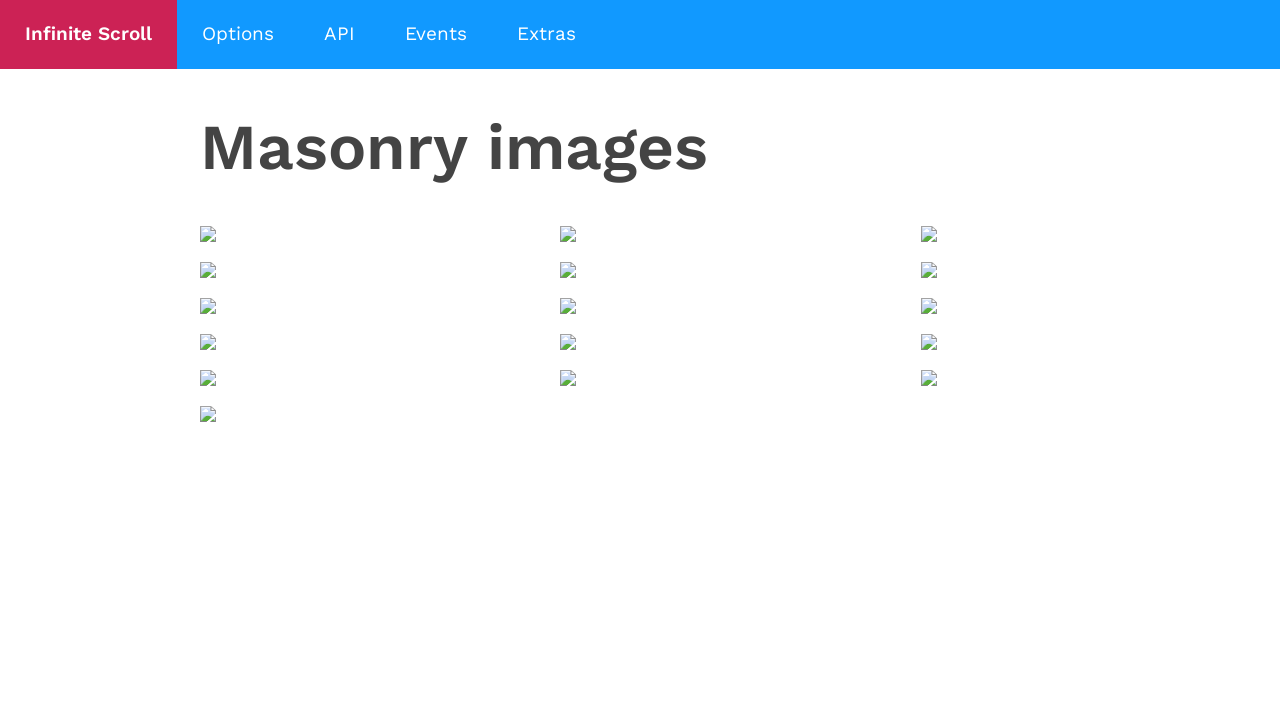

Retrieved initial scroll height
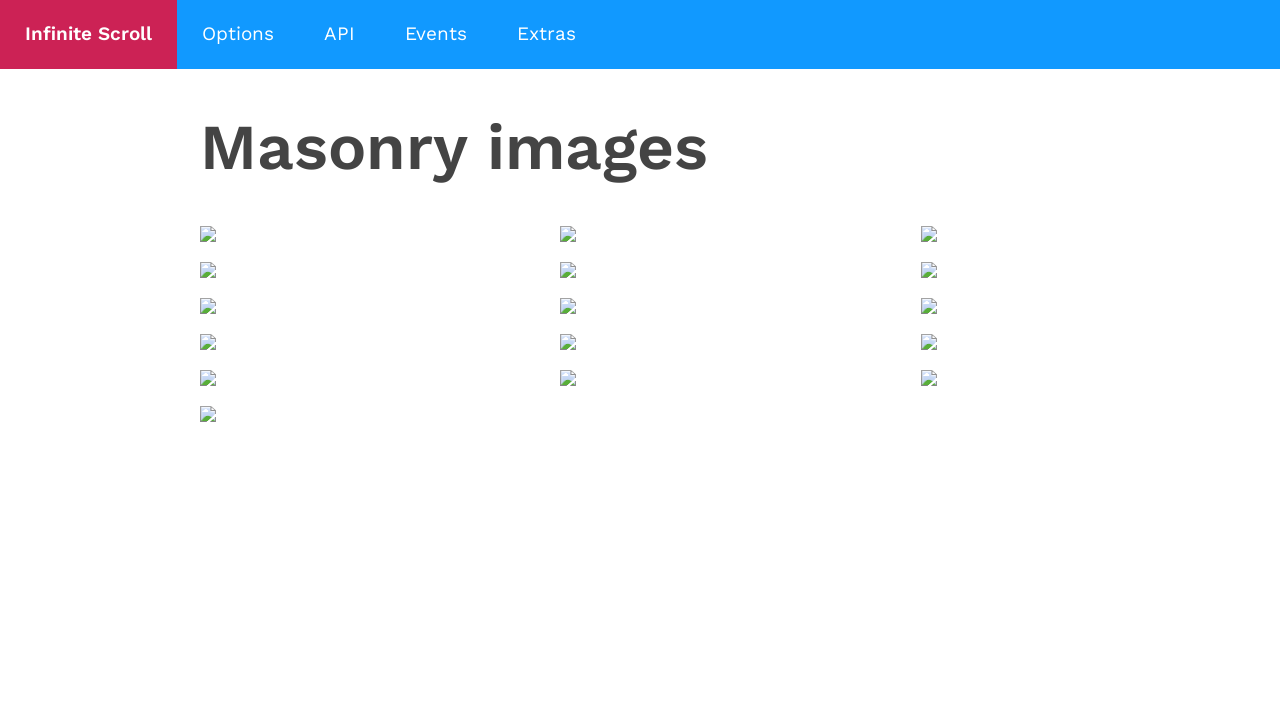

Scrolled down to bottom (scroll iteration 1)
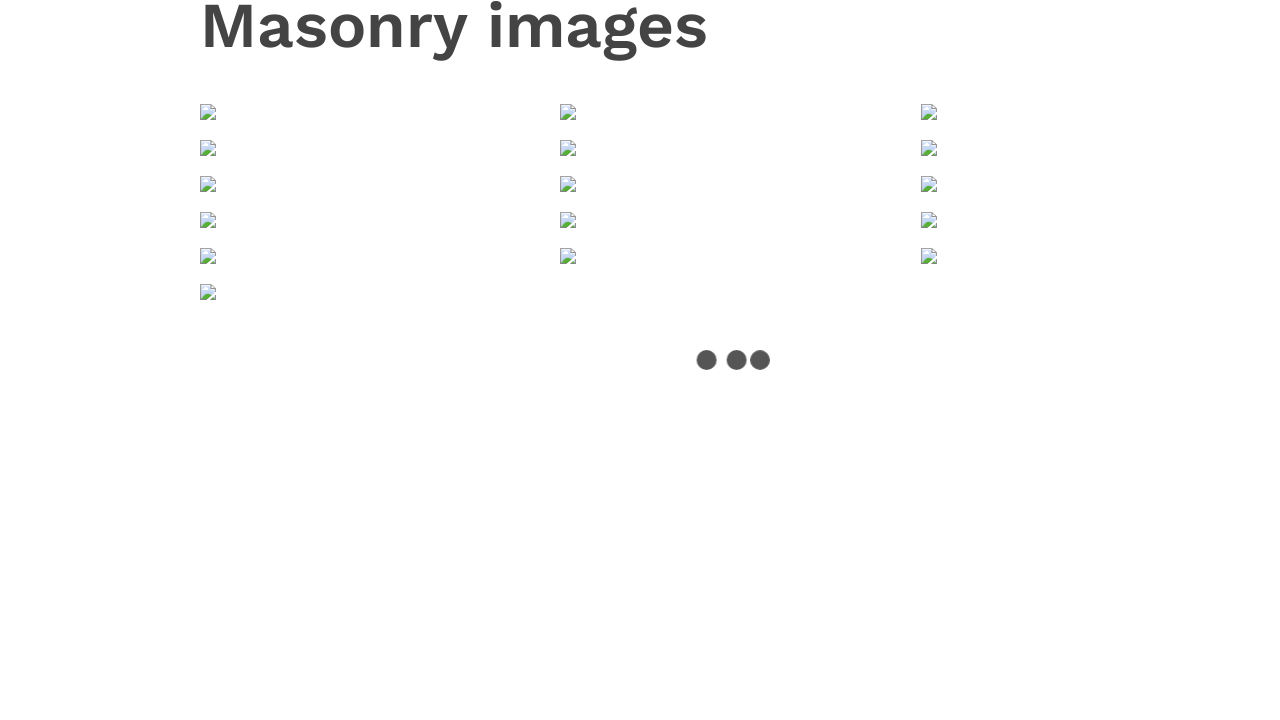

Waited 2 seconds for new content to load
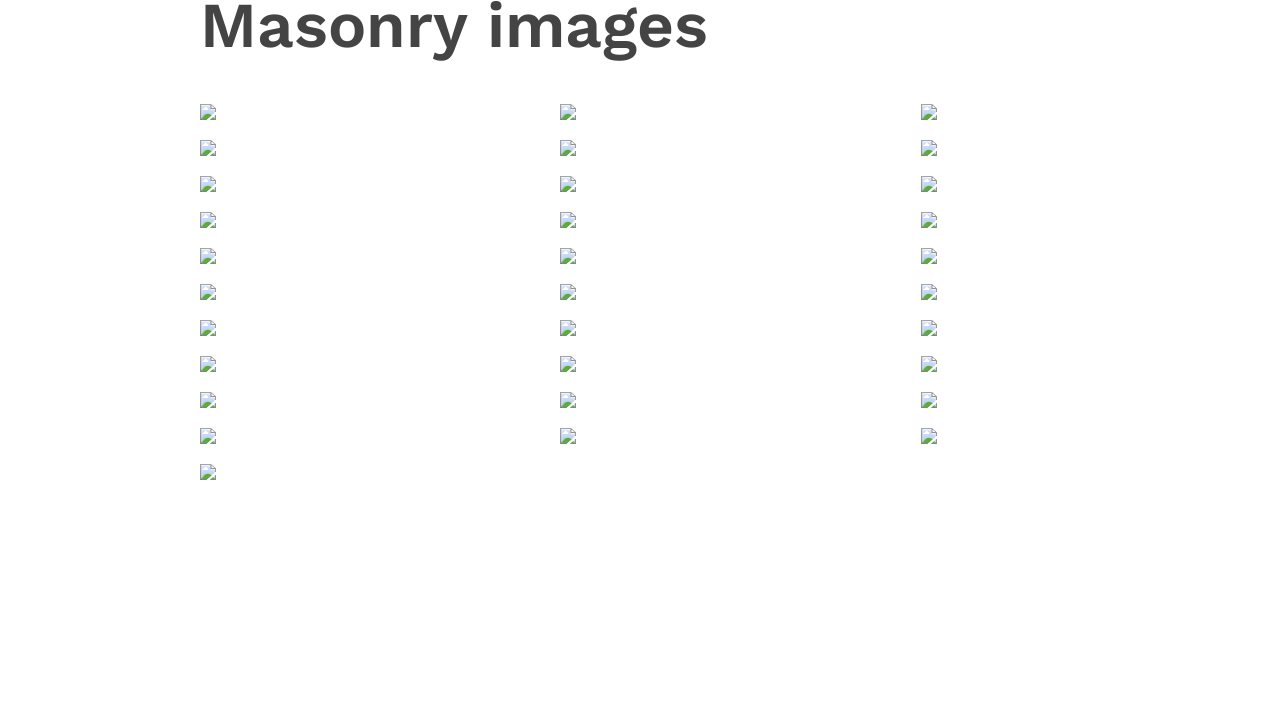

Retrieved updated scroll height
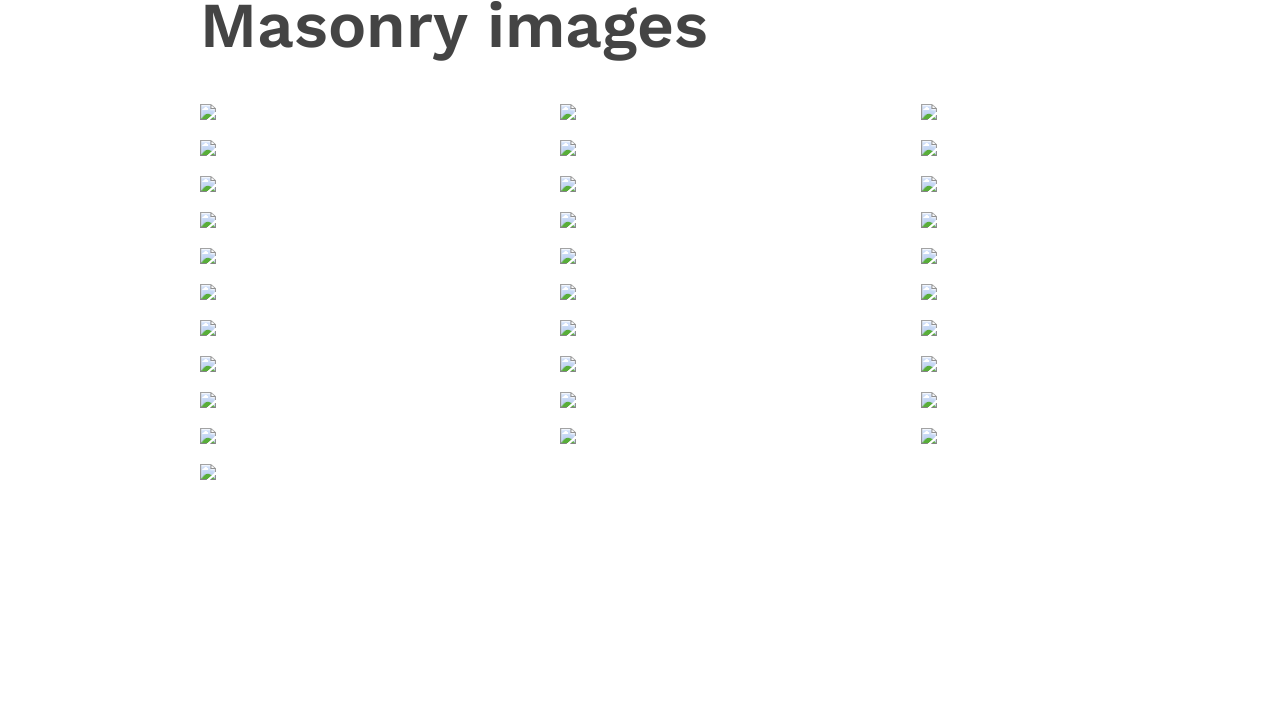

Scrolled down to bottom (scroll iteration 2)
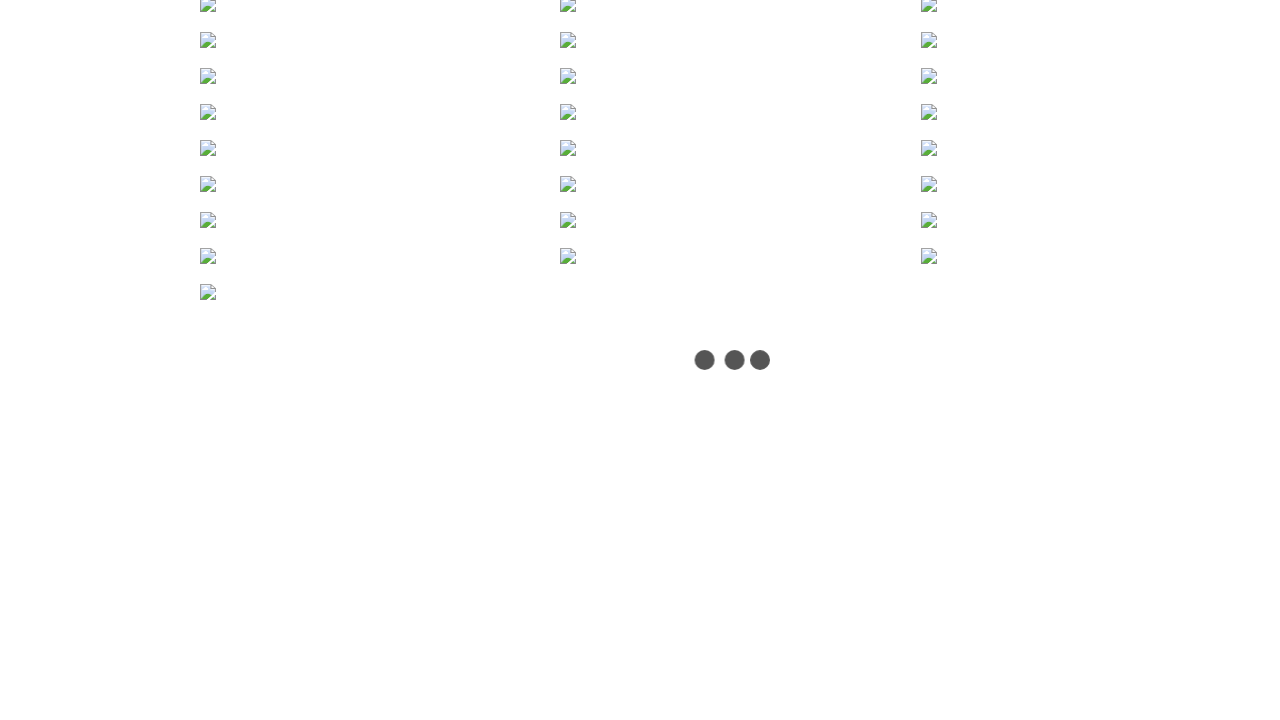

Waited 2 seconds for new content to load
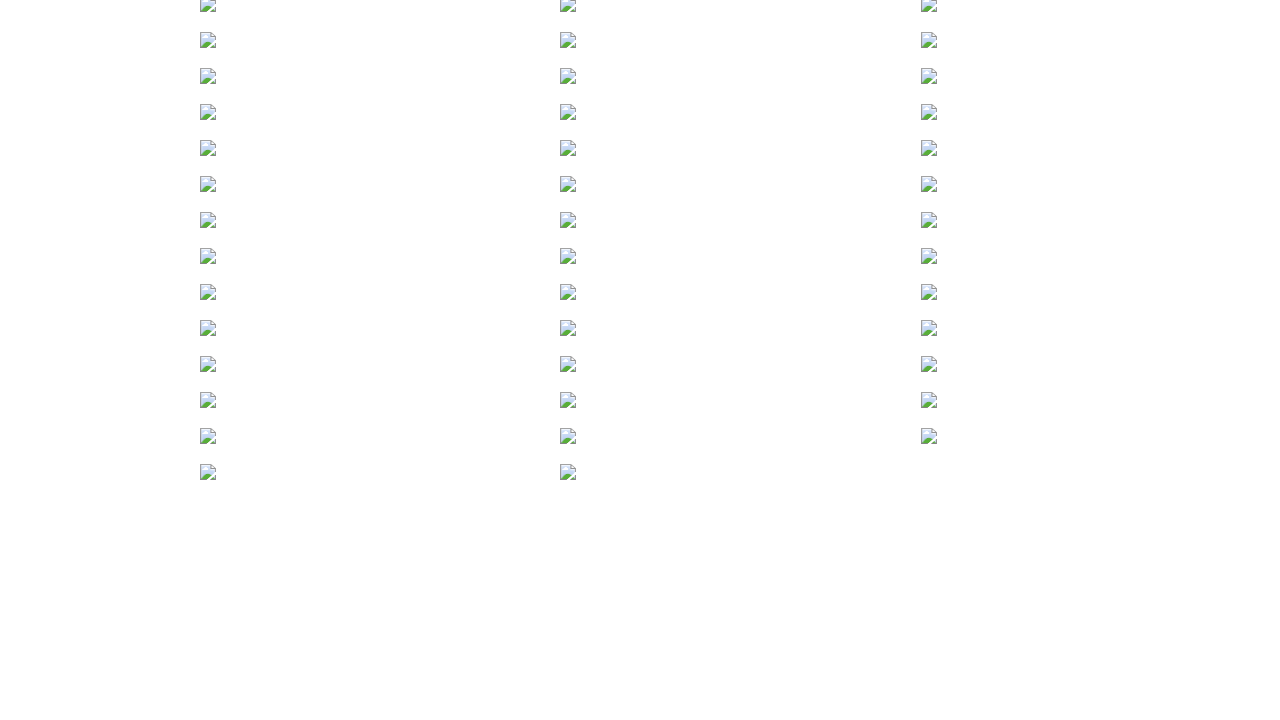

Retrieved updated scroll height
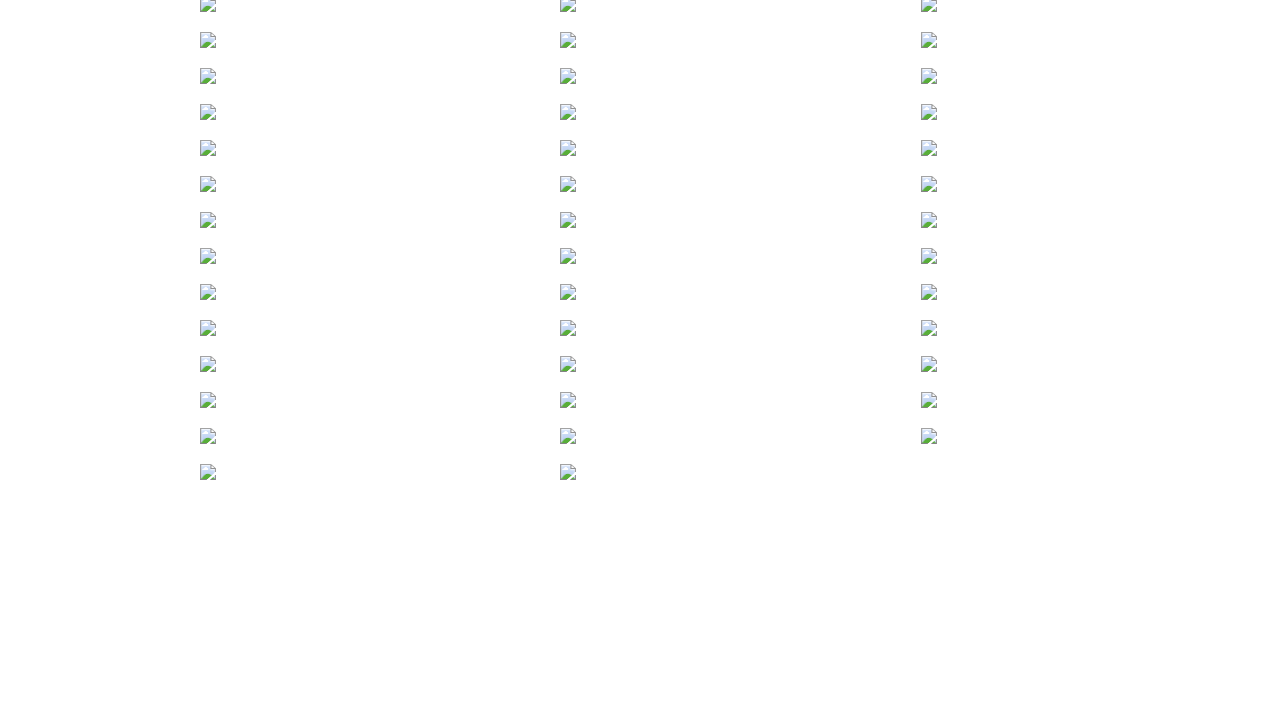

Waited for image grid images to be present in DOM
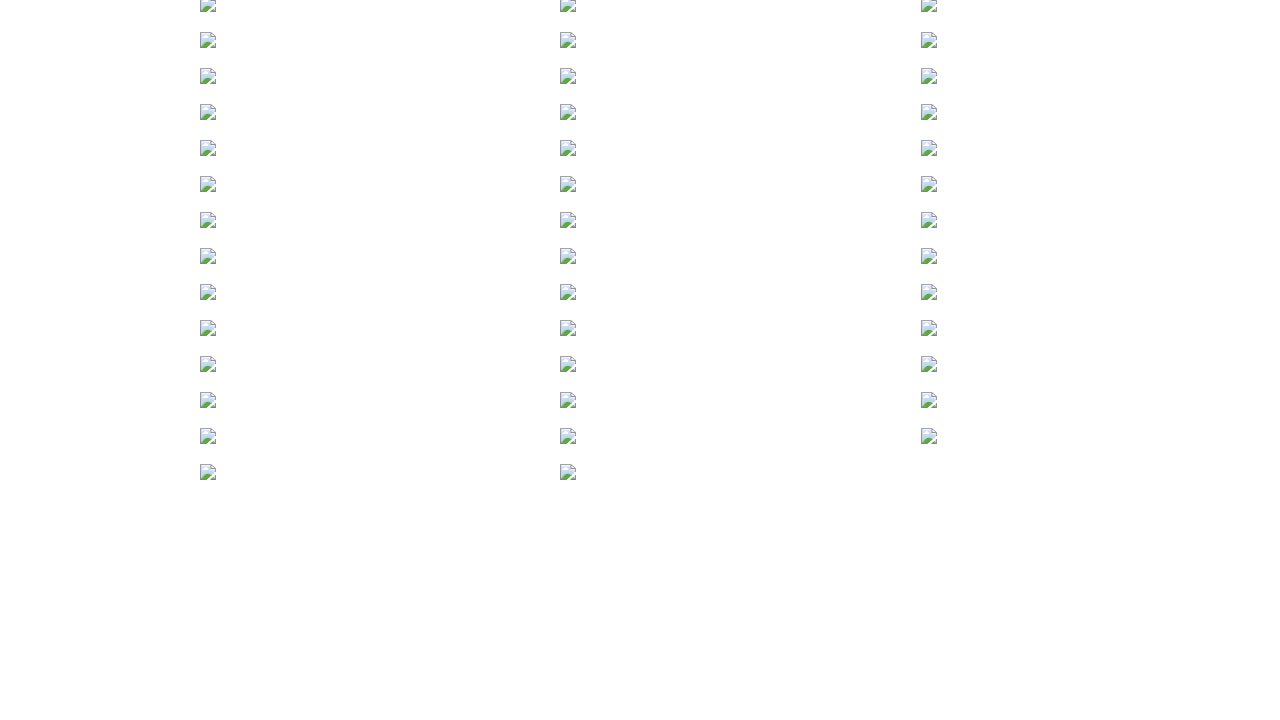

Located all image grid image elements
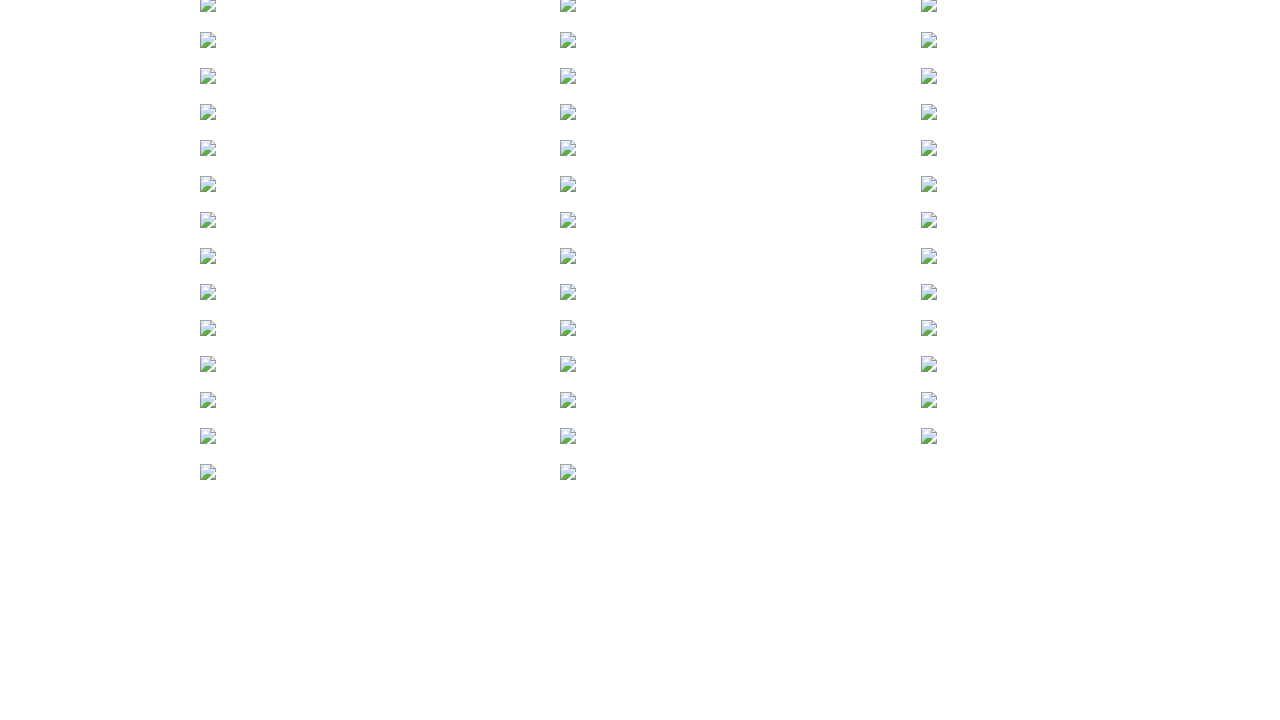

Verified first image is visible after infinite scroll
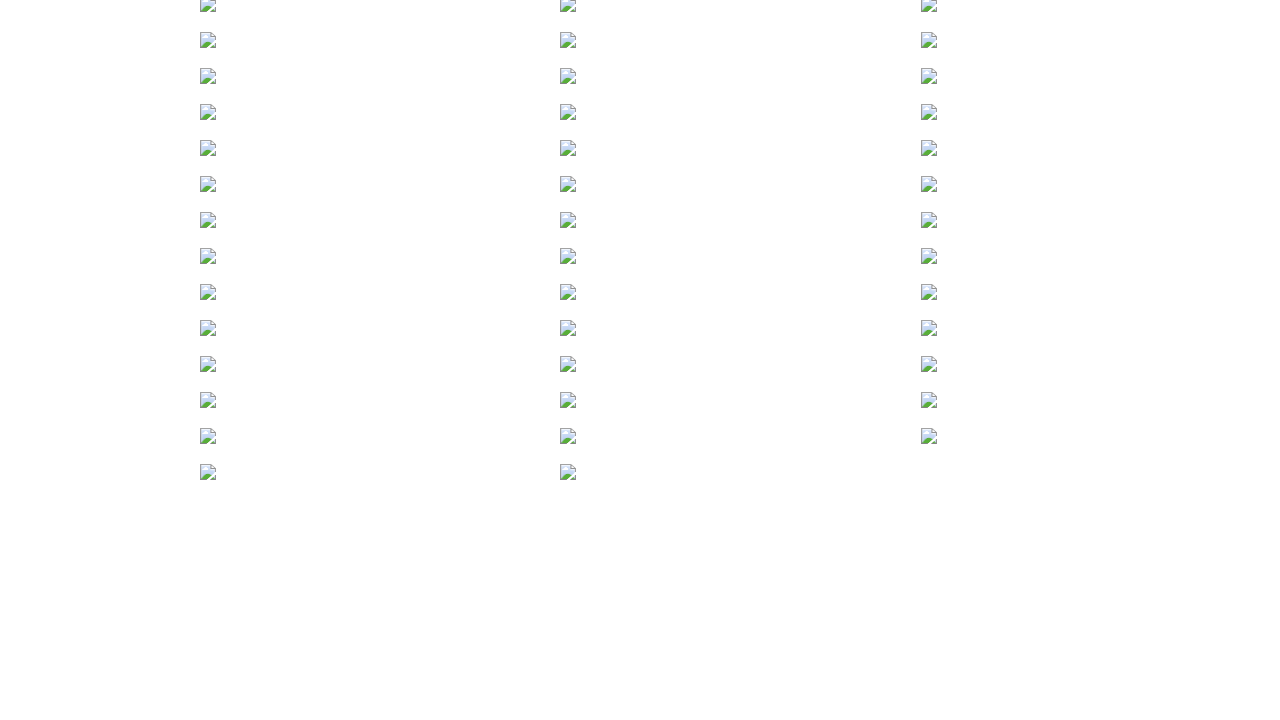

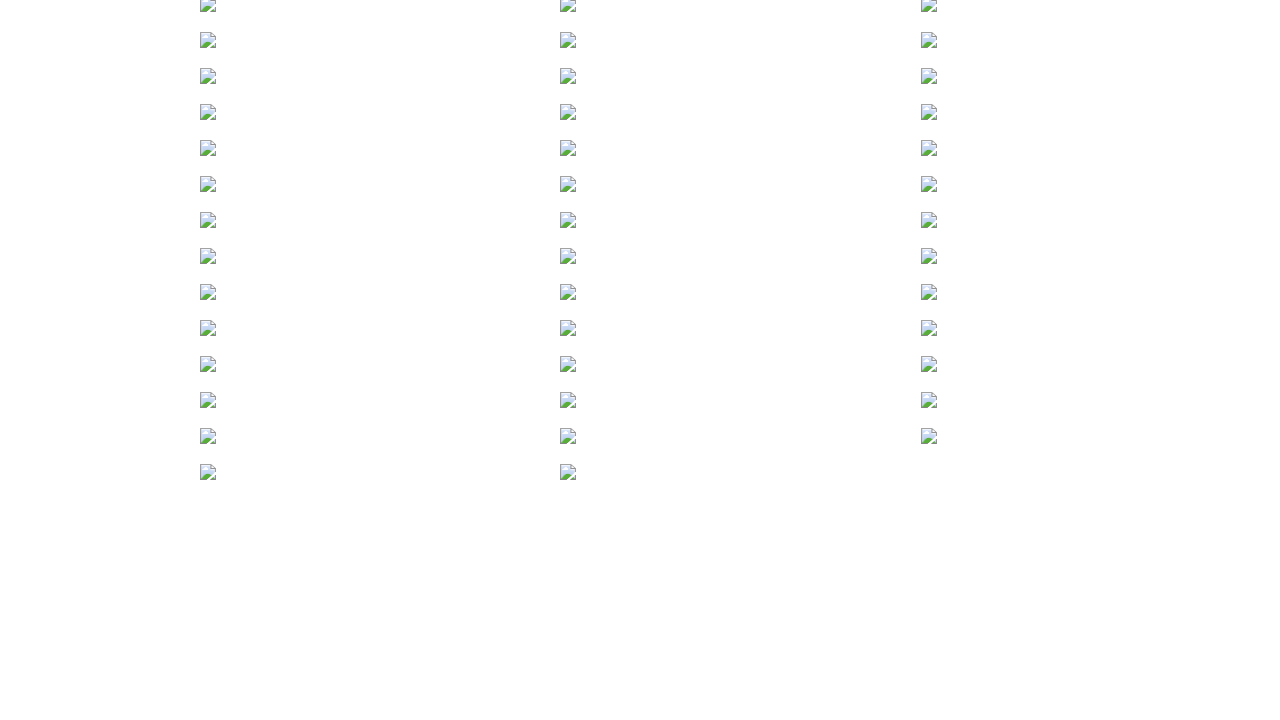